Tests that new items are appended to the bottom of the list by creating 3 items and verifying the count

Starting URL: https://demo.playwright.dev/todomvc

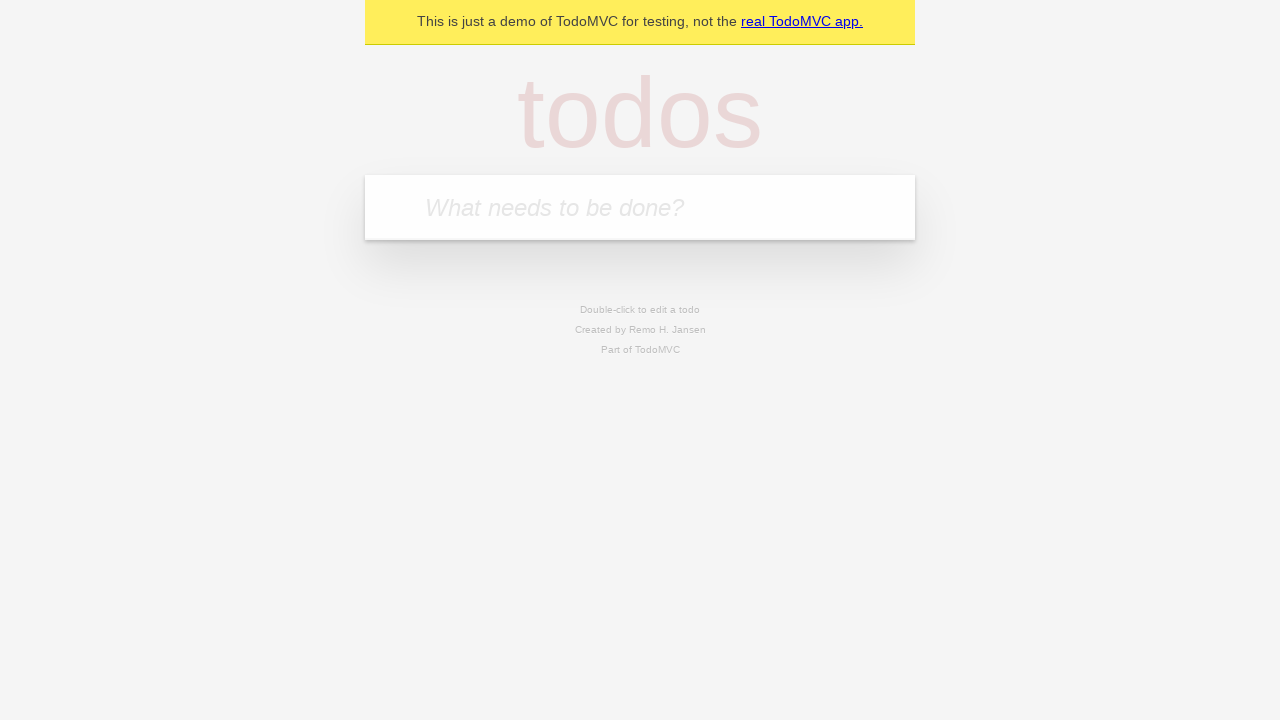

Filled new todo input with 'buy some cheese' on .new-todo
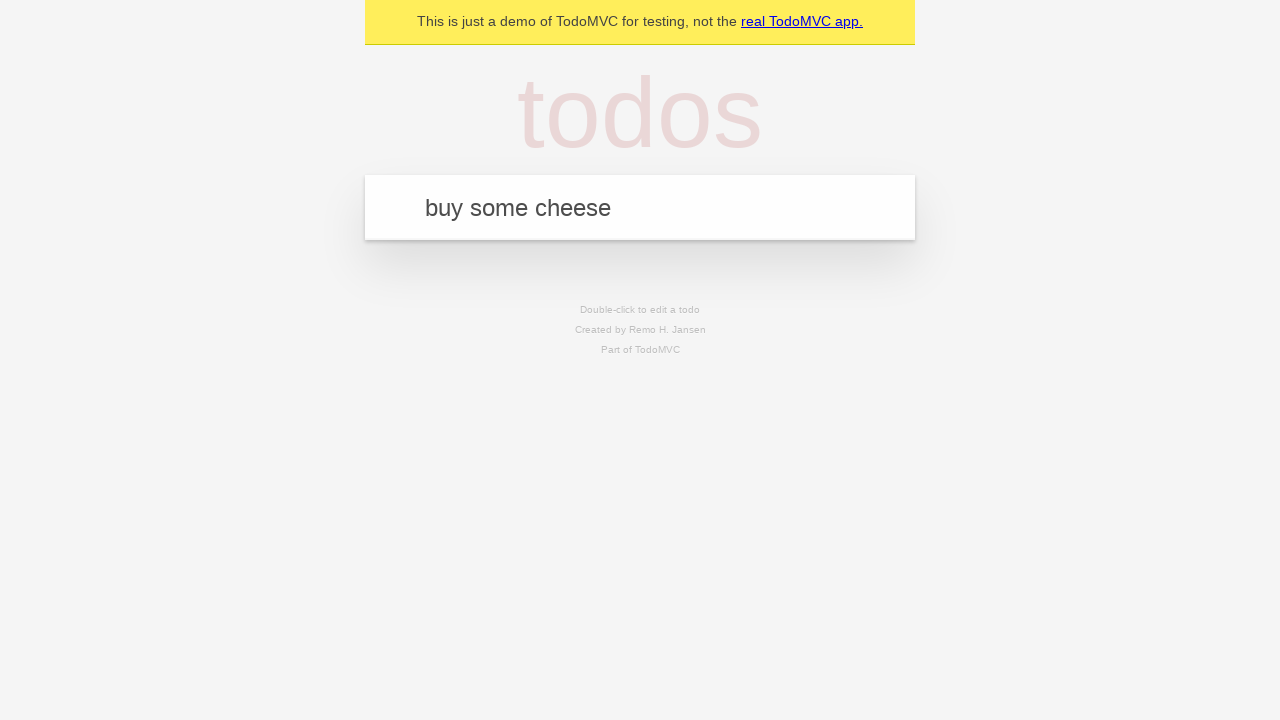

Pressed Enter to add first todo item on .new-todo
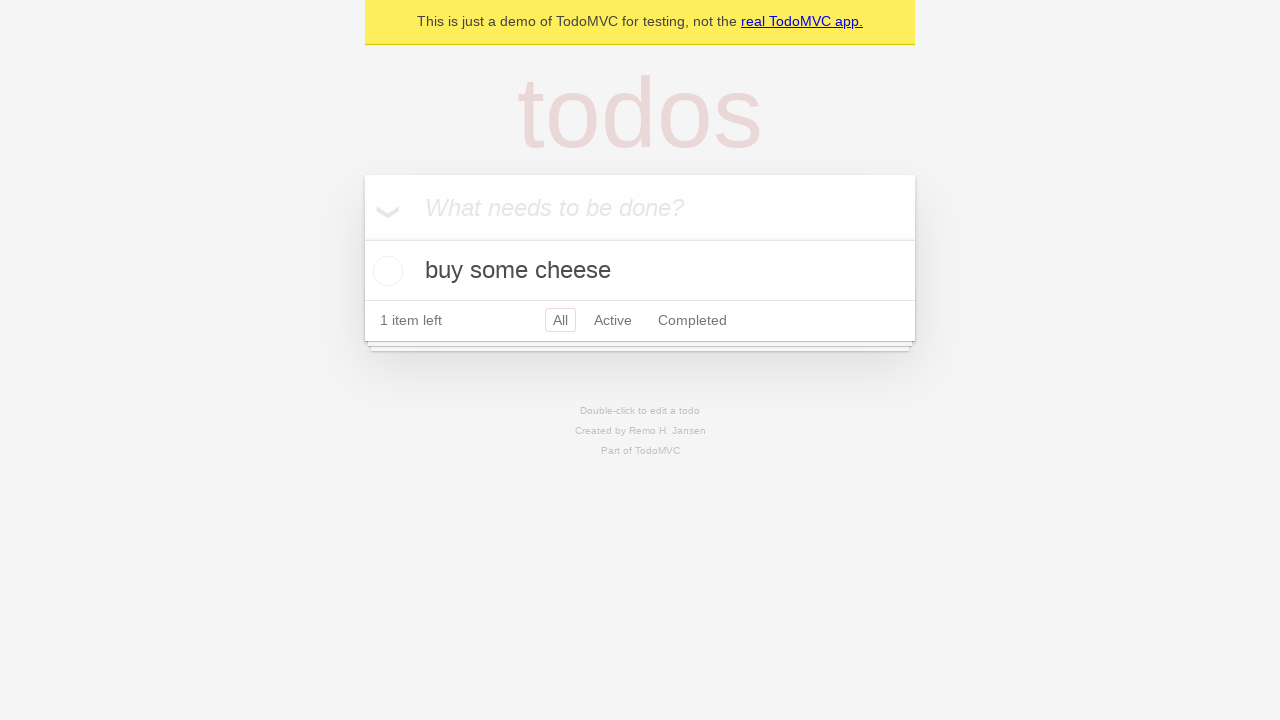

Filled new todo input with 'feed the cat' on .new-todo
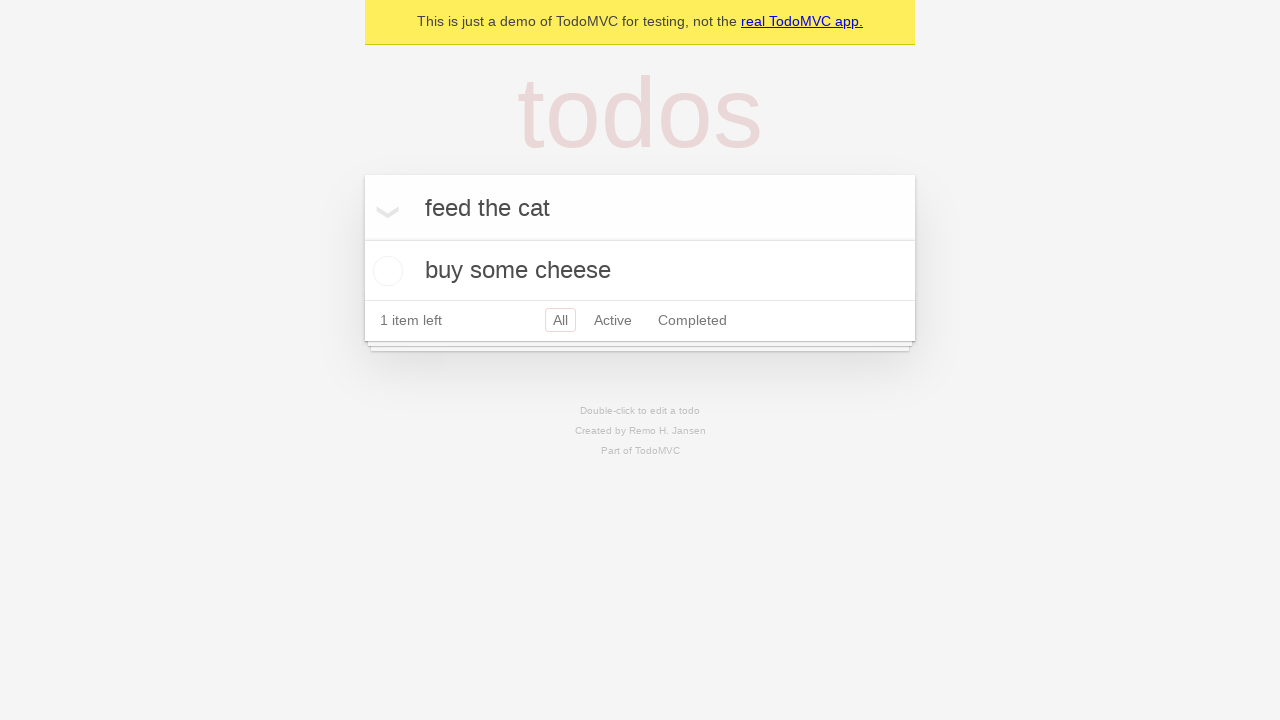

Pressed Enter to add second todo item on .new-todo
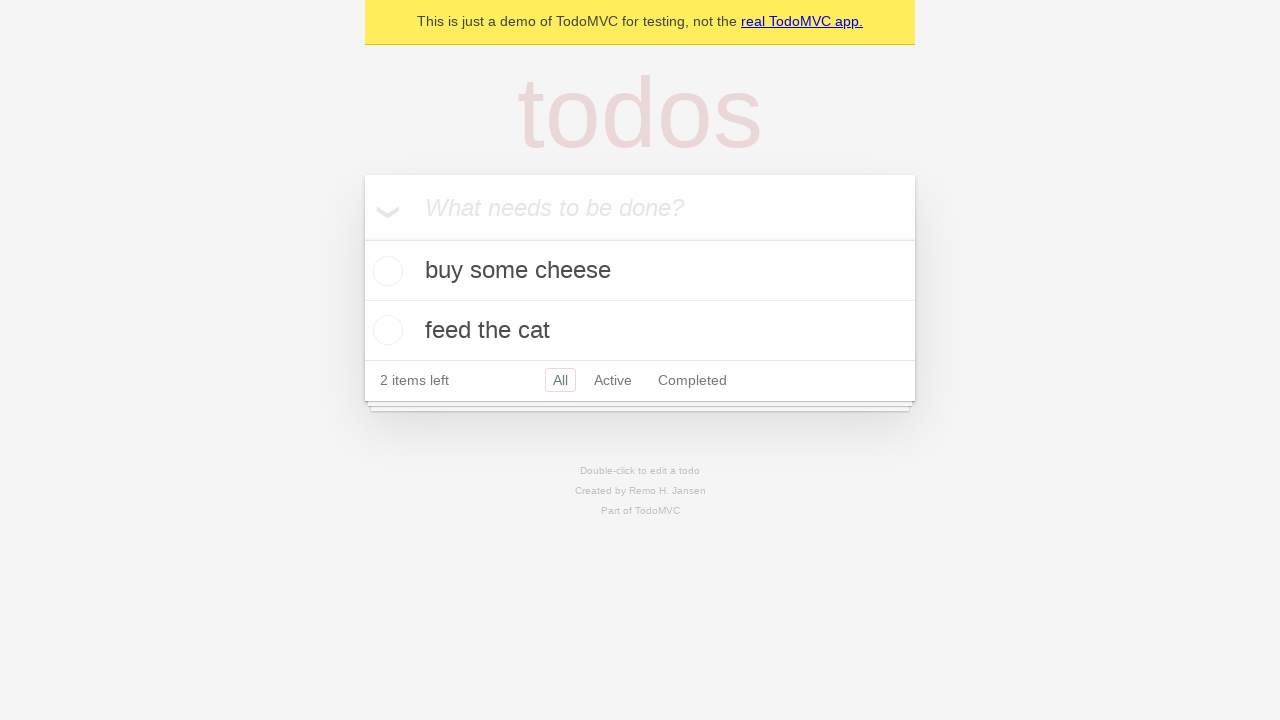

Filled new todo input with 'book a doctors appointment' on .new-todo
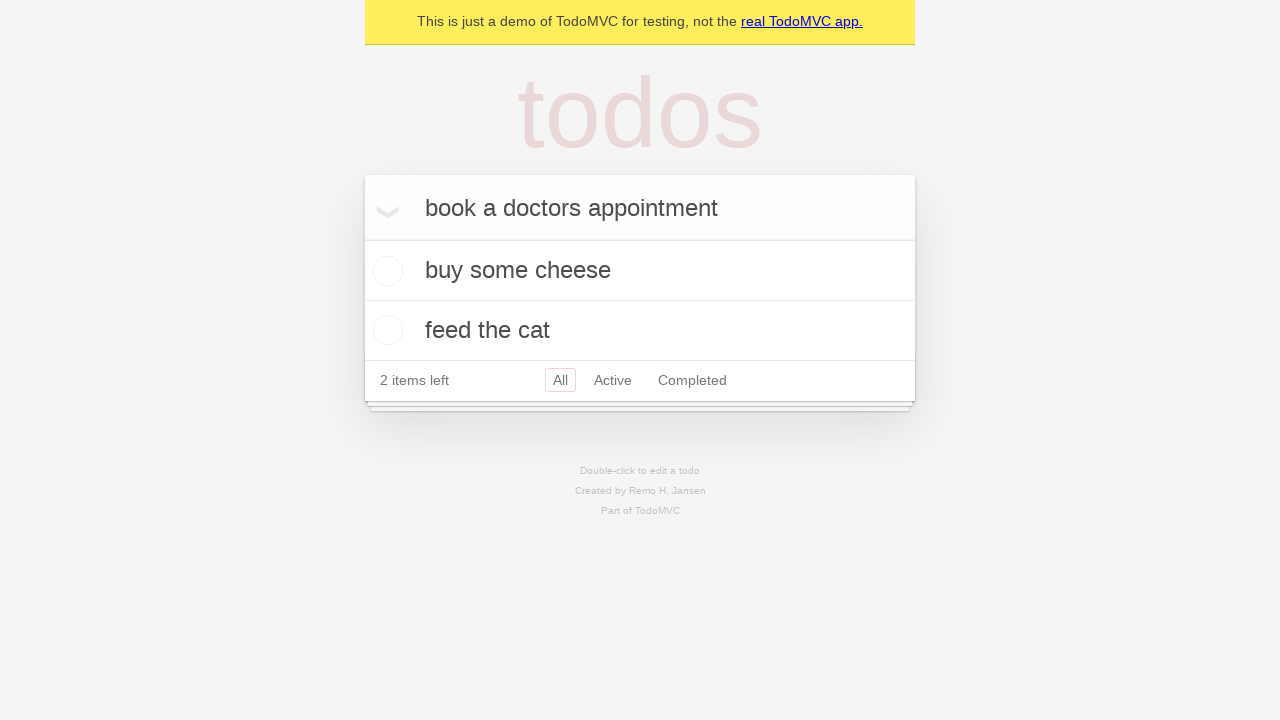

Pressed Enter to add third todo item on .new-todo
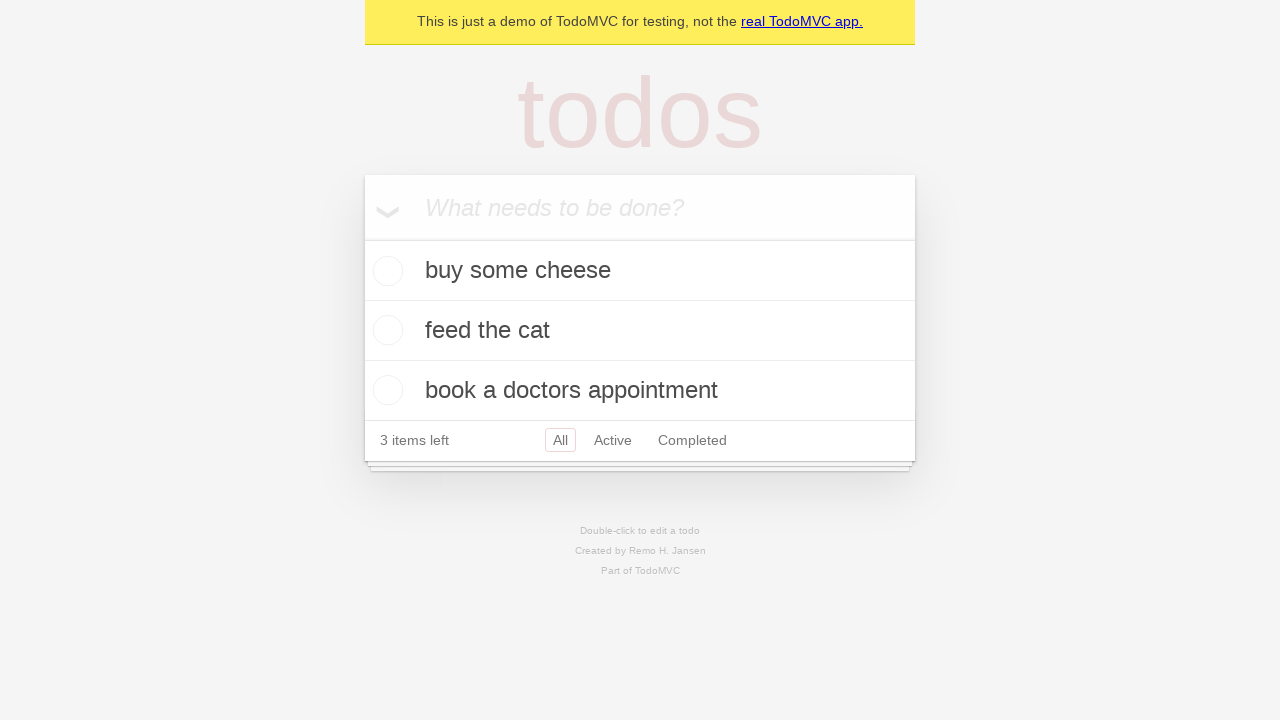

Todo count element appeared on page
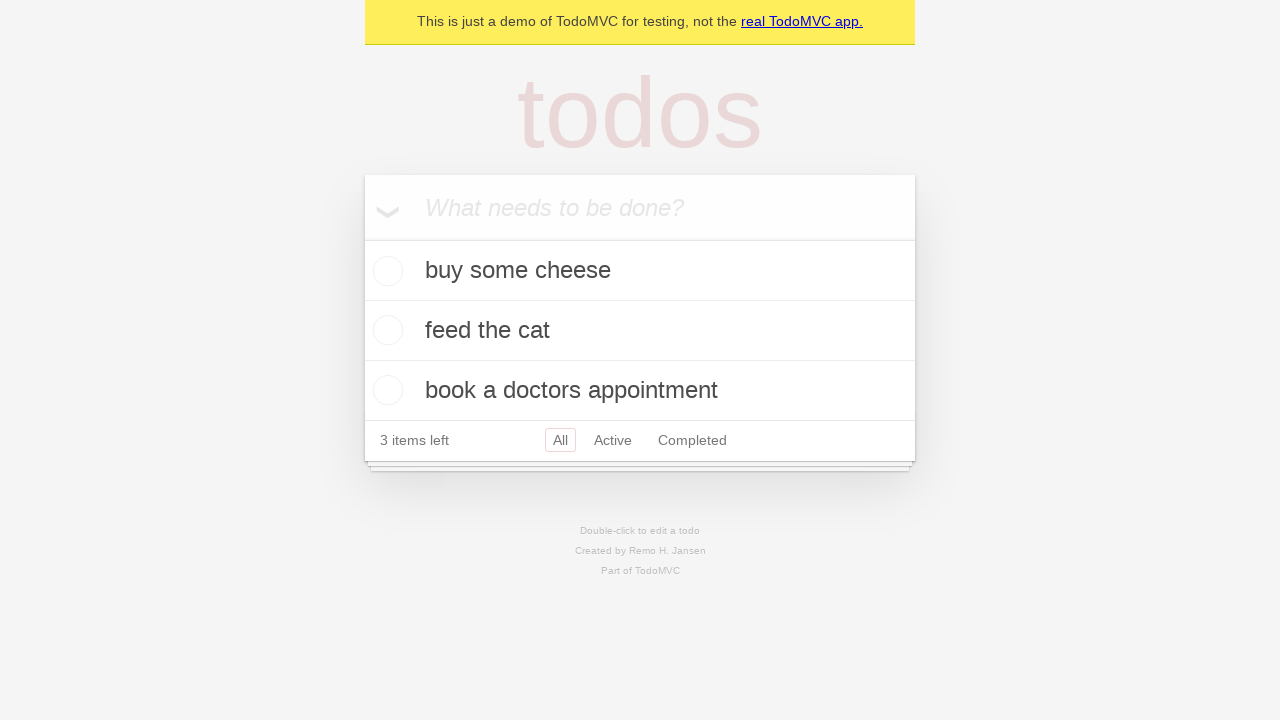

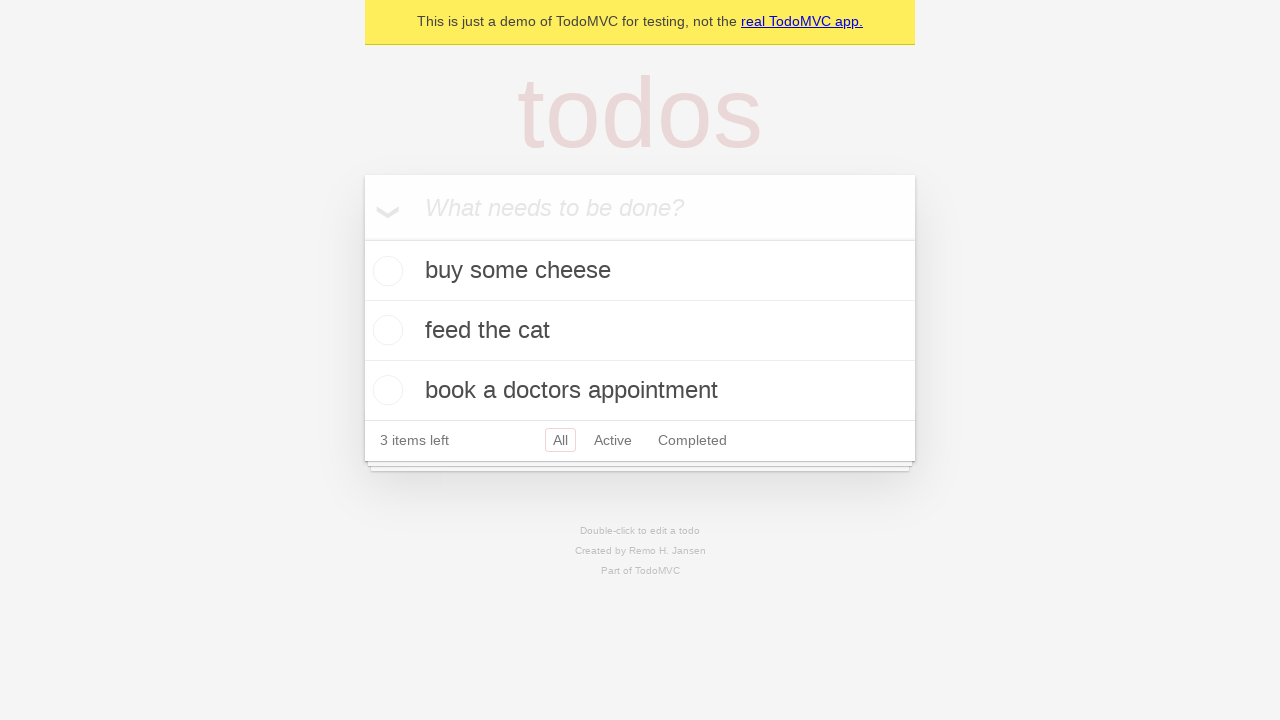